Tests dynamic content loading by clicking a button, waiting for a loading indicator to disappear, and verifying the final content is displayed

Starting URL: http://the-internet.herokuapp.com/dynamic_loading/1

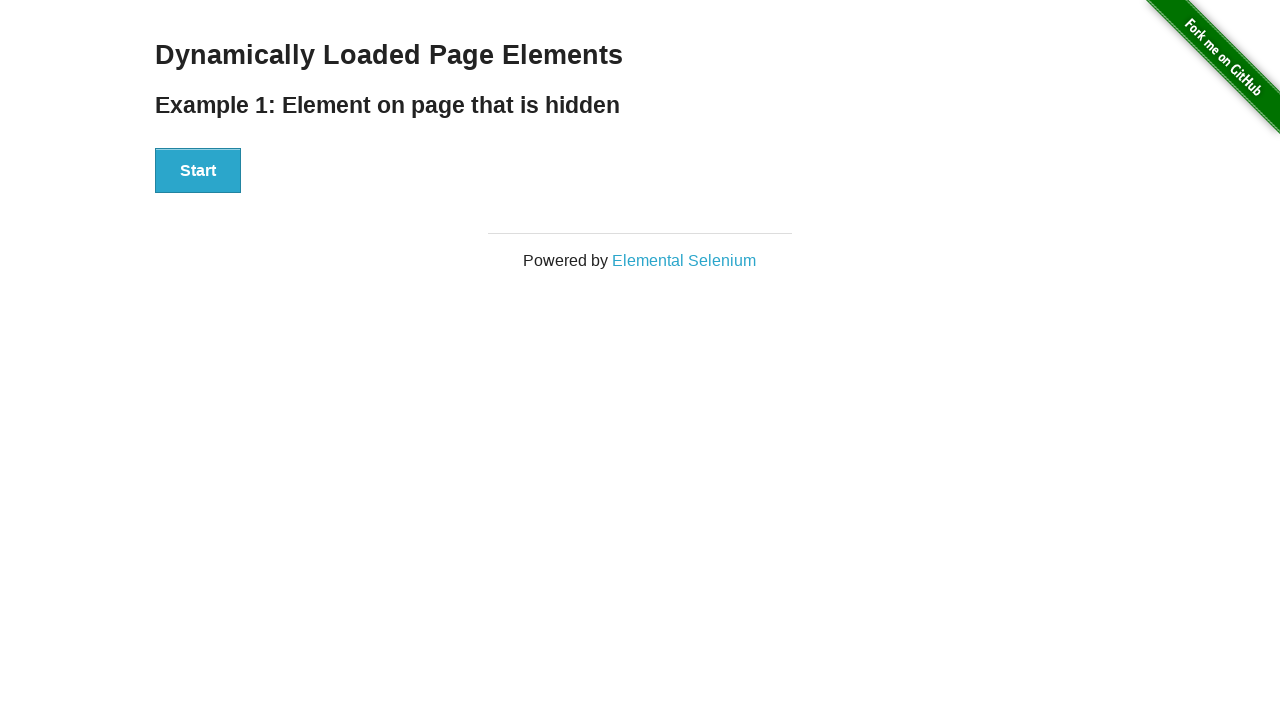

Clicked the start button to initiate dynamic content loading at (198, 171) on button
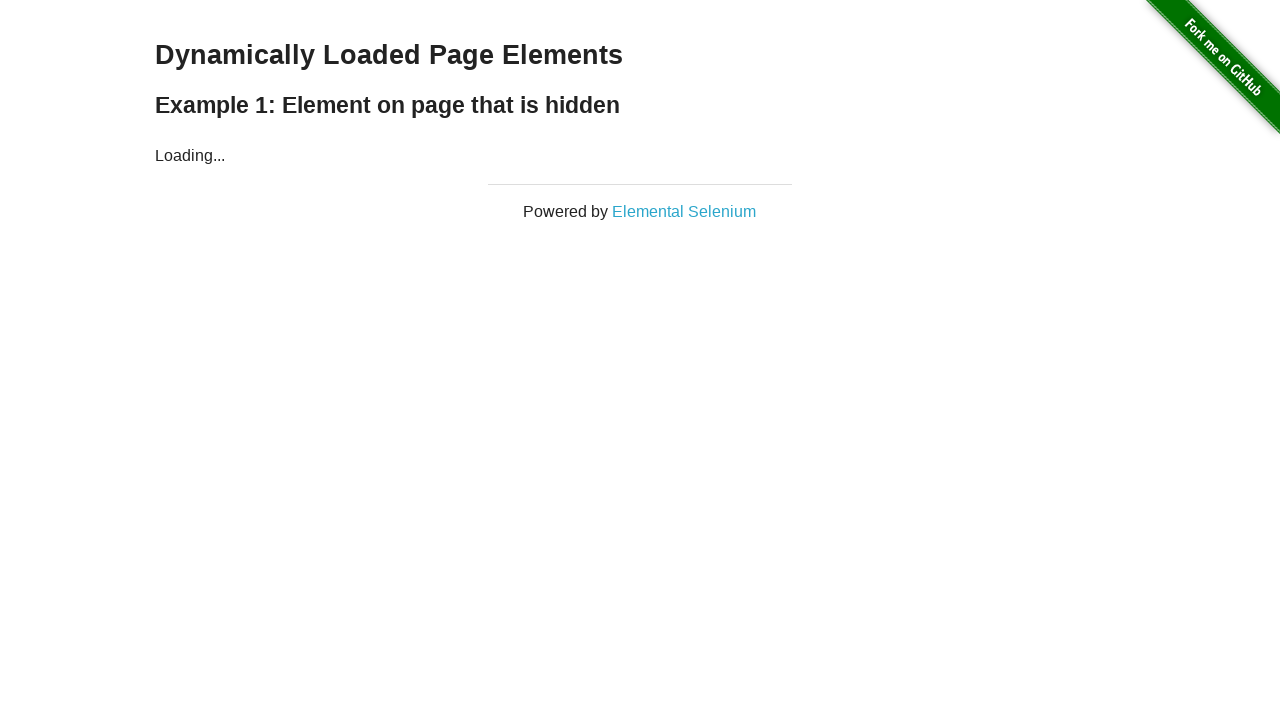

Loading indicator appeared
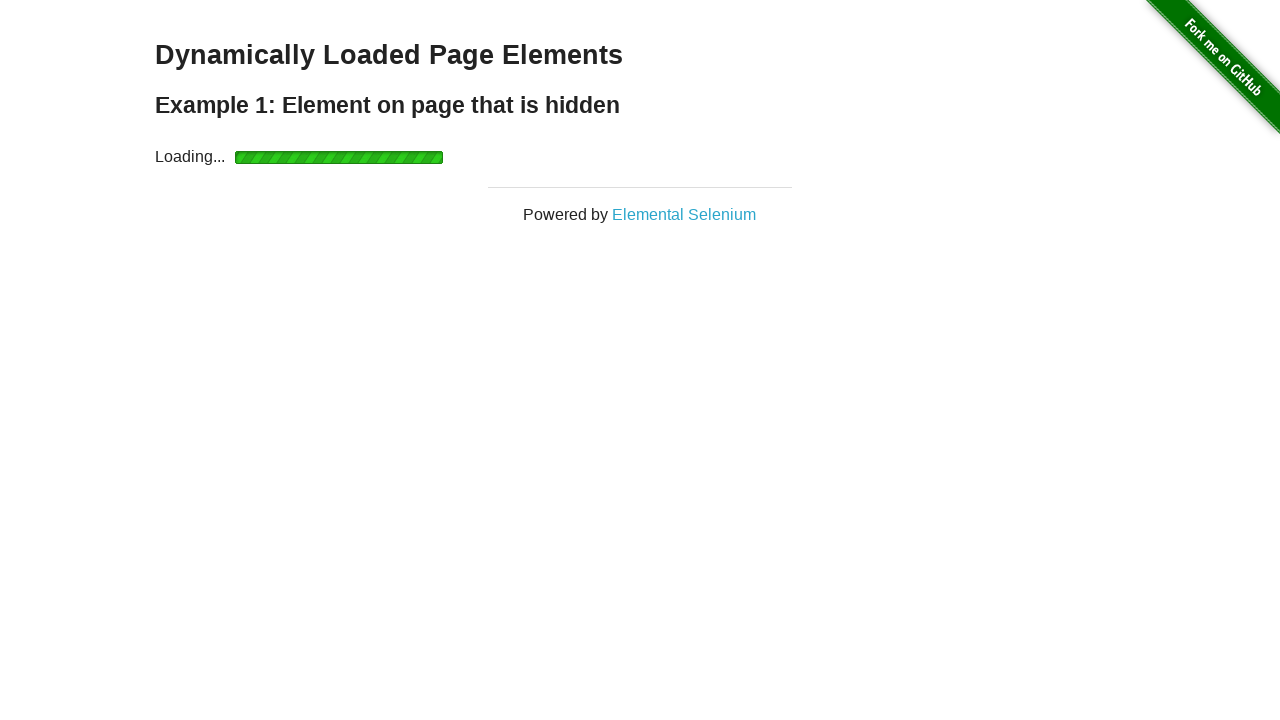

Loading indicator disappeared after processing
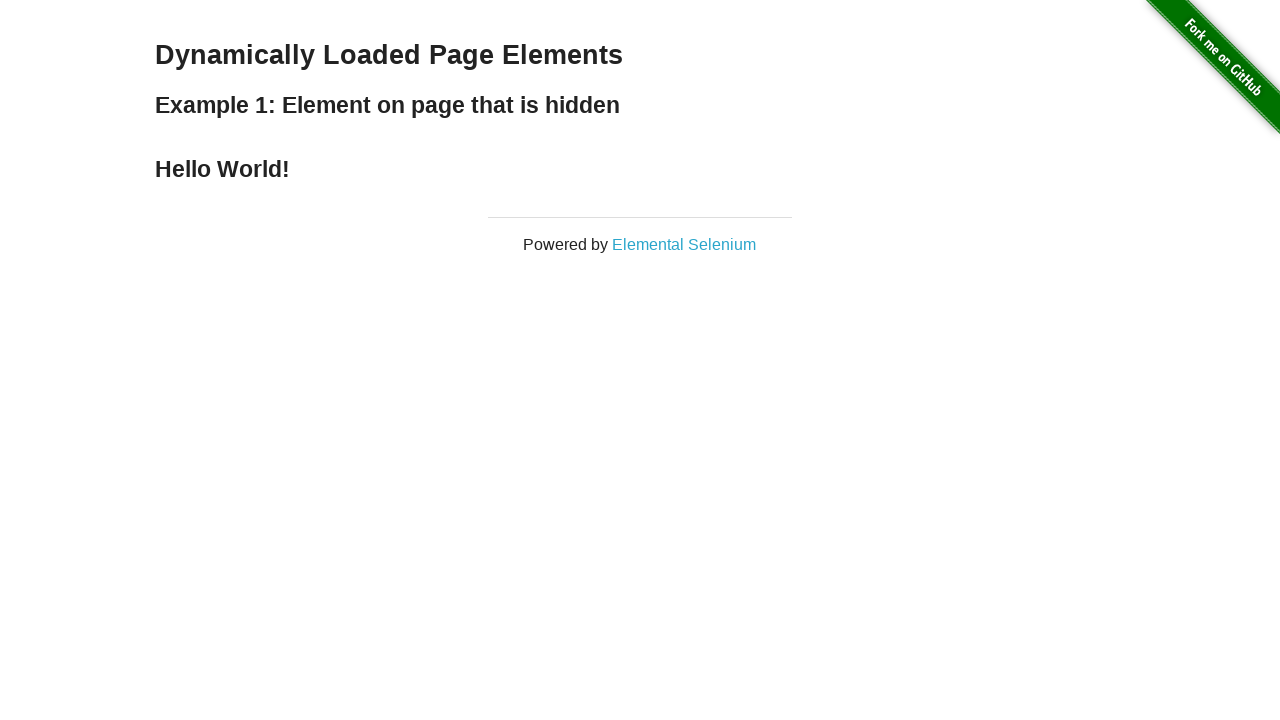

Final content with finish message is now visible
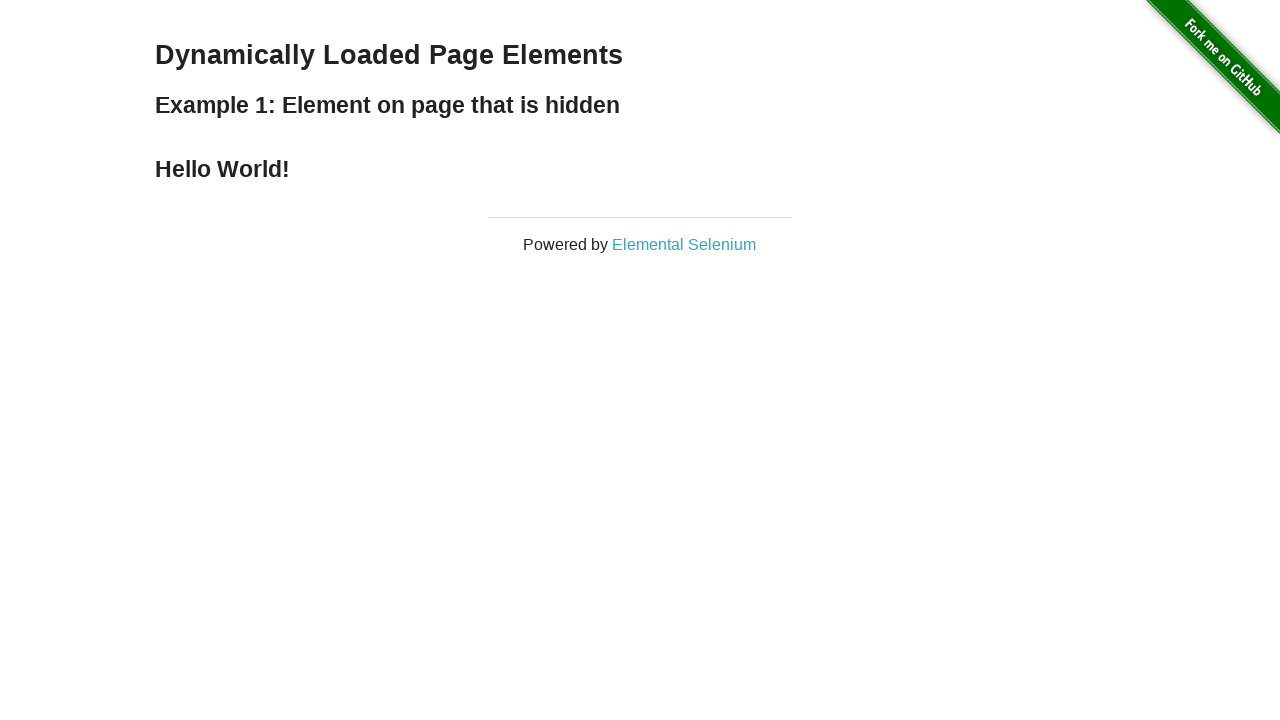

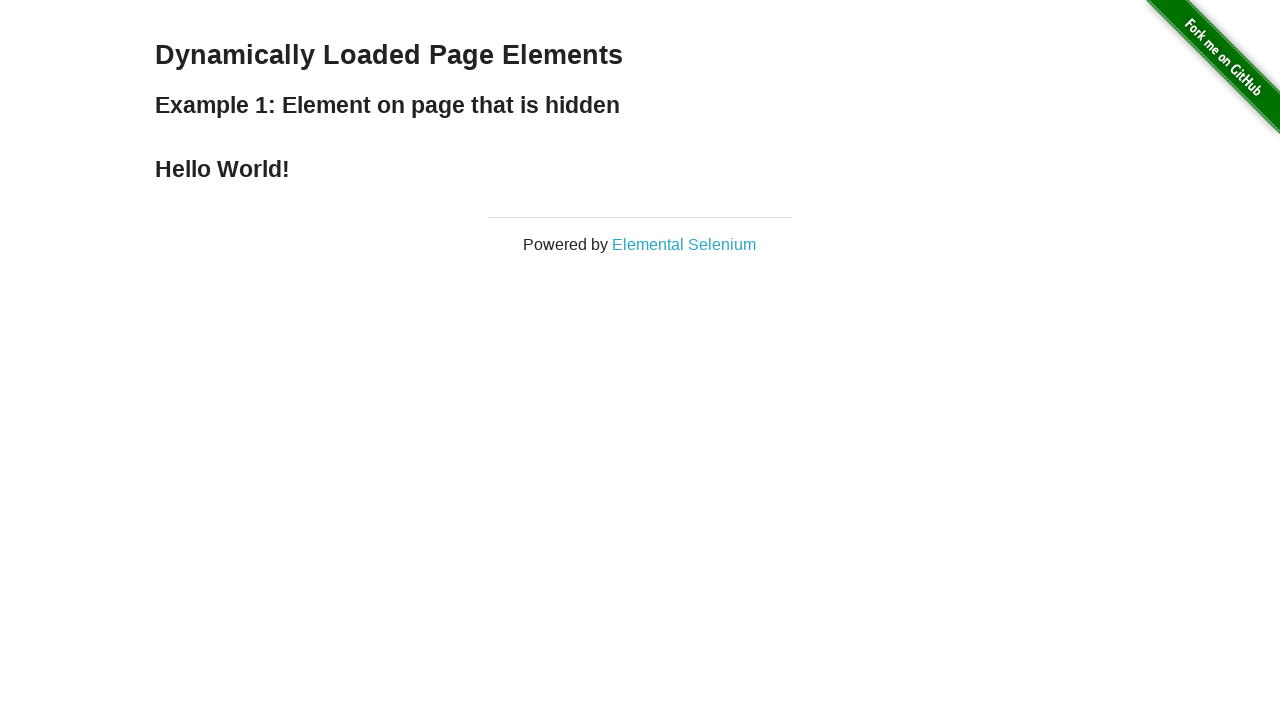